Tests opening and closing both small and large modal dialogs, verifying their content displays correctly.

Starting URL: https://demoqa.com/modal-dialogs

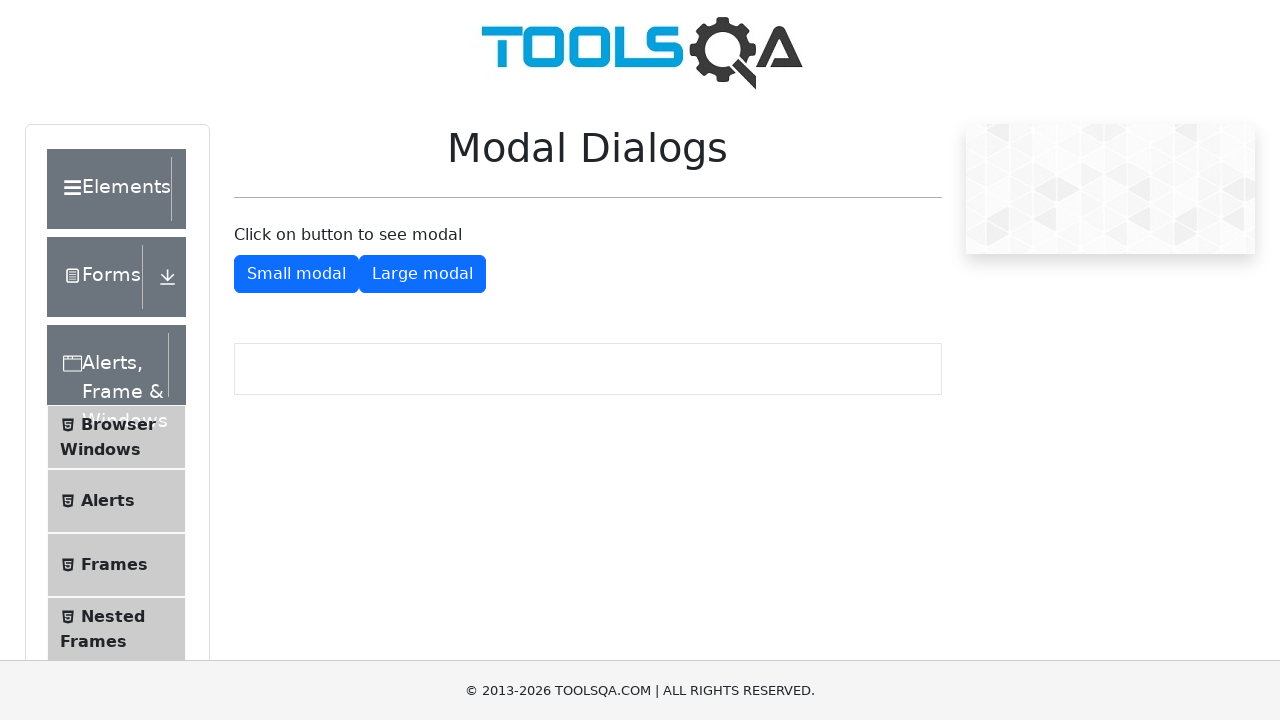

Clicked button to open small modal dialog at (296, 274) on #showSmallModal
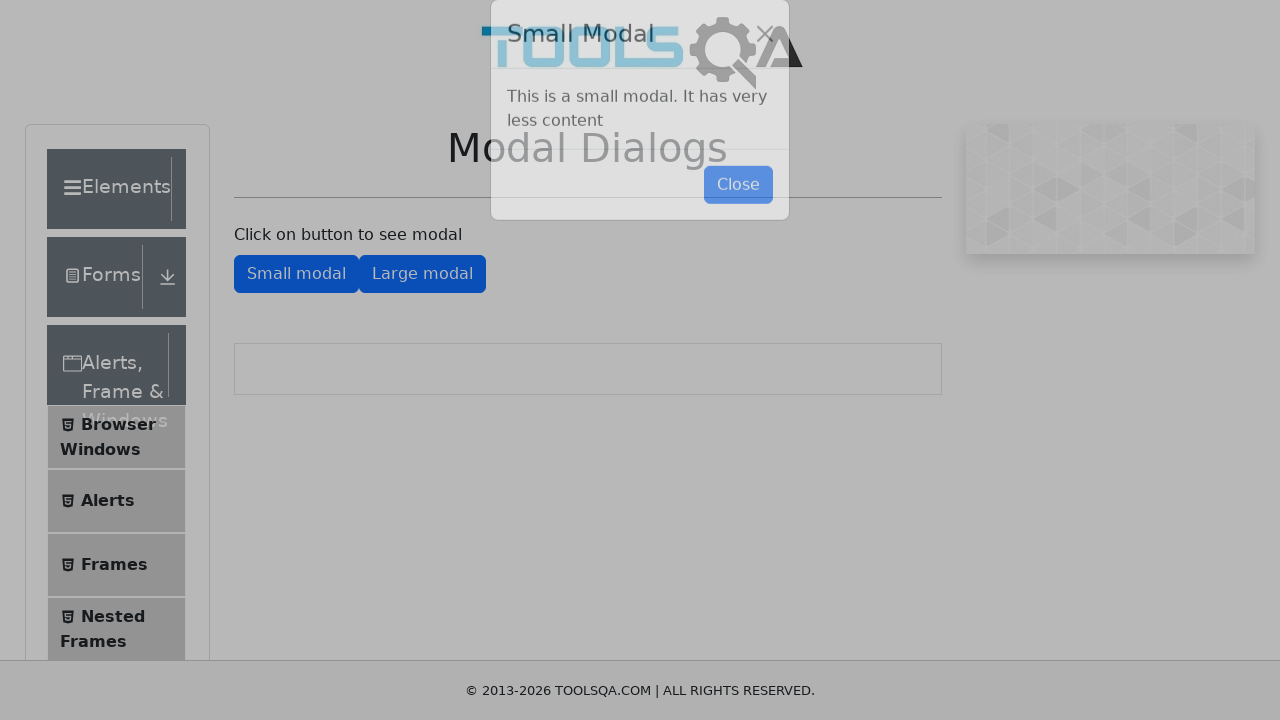

Small modal title 'Small Modal' loaded and visible
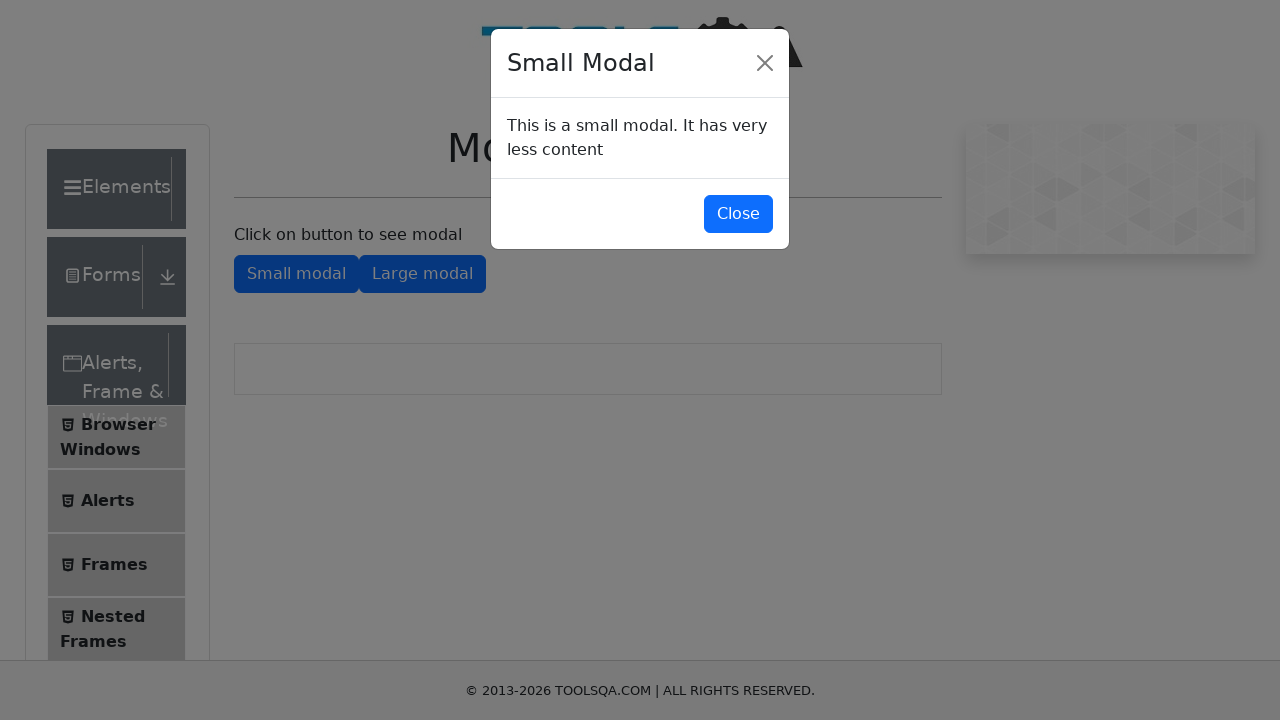

Small modal body content 'This is a small modal' loaded and visible
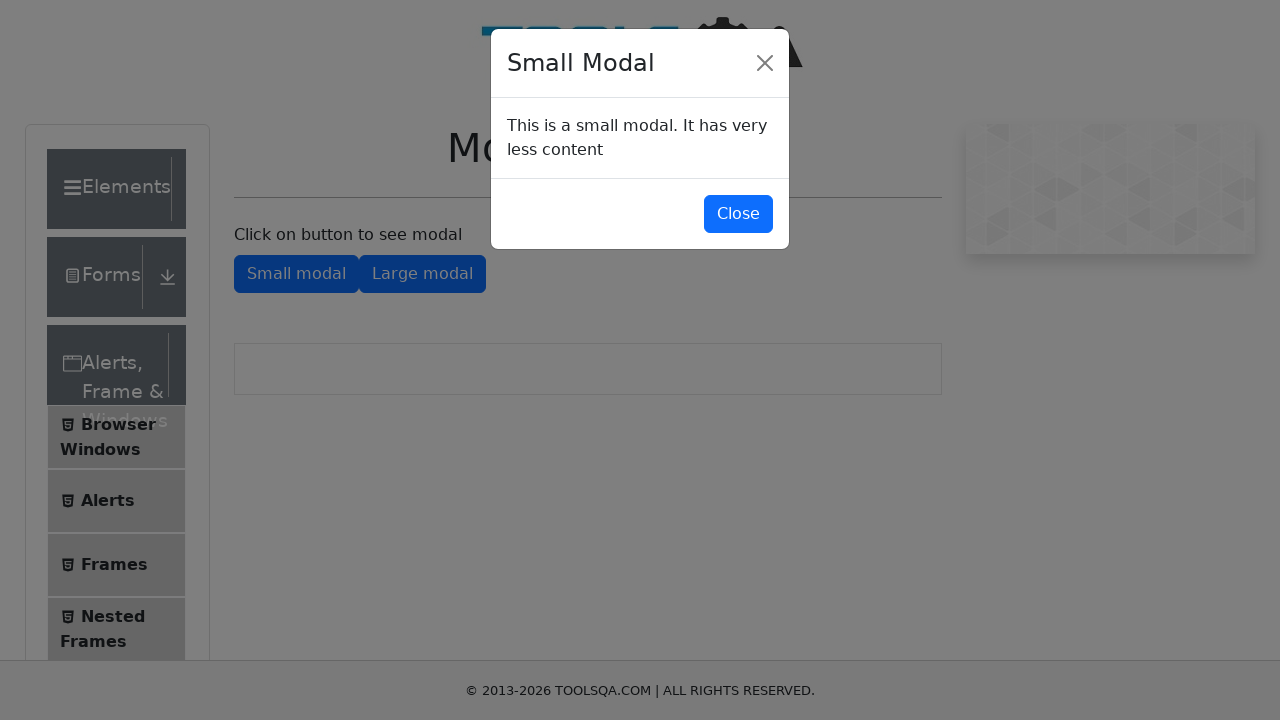

Clicked button to close small modal dialog at (738, 214) on #closeSmallModal
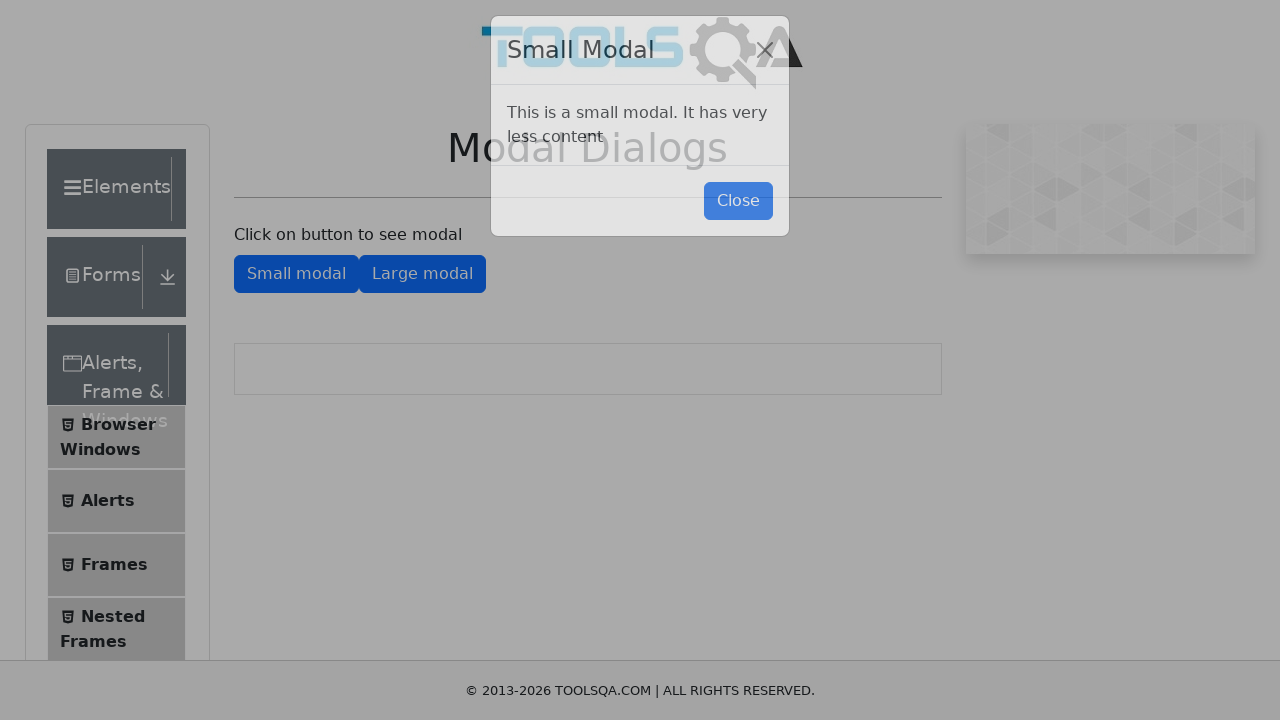

Clicked button to open large modal dialog at (422, 274) on #showLargeModal
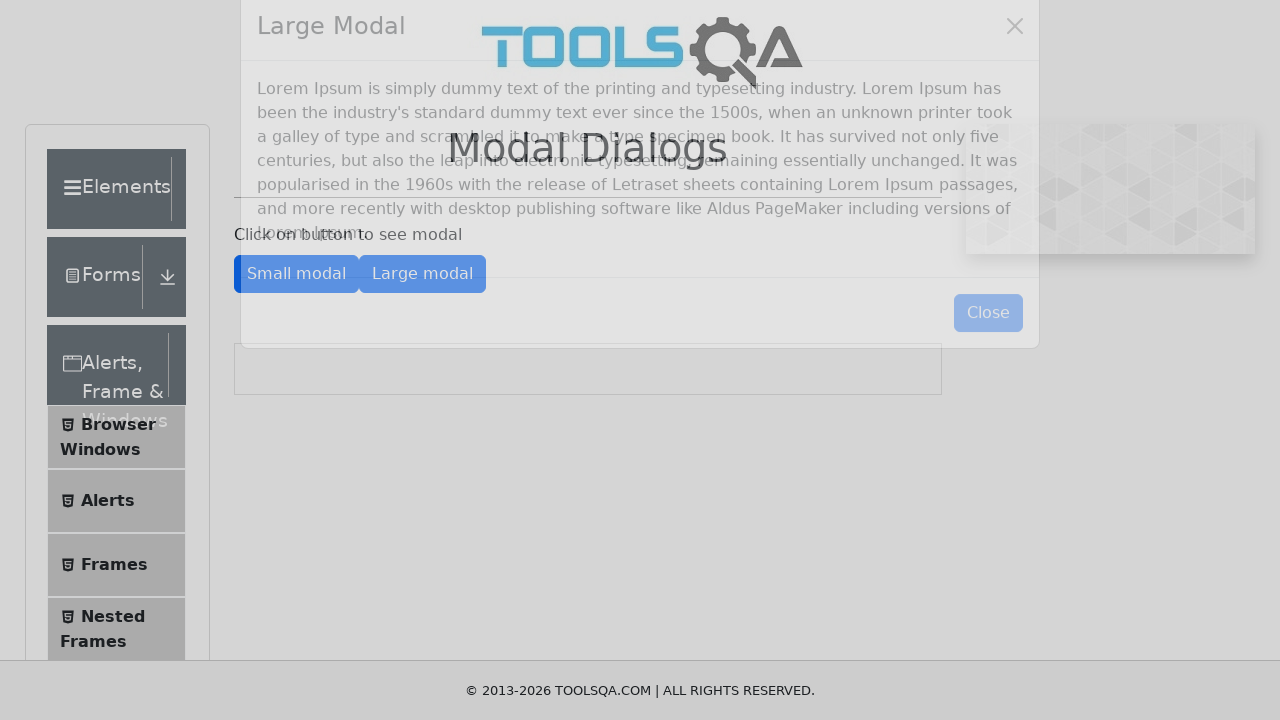

Large modal title 'Large Modal' loaded and visible
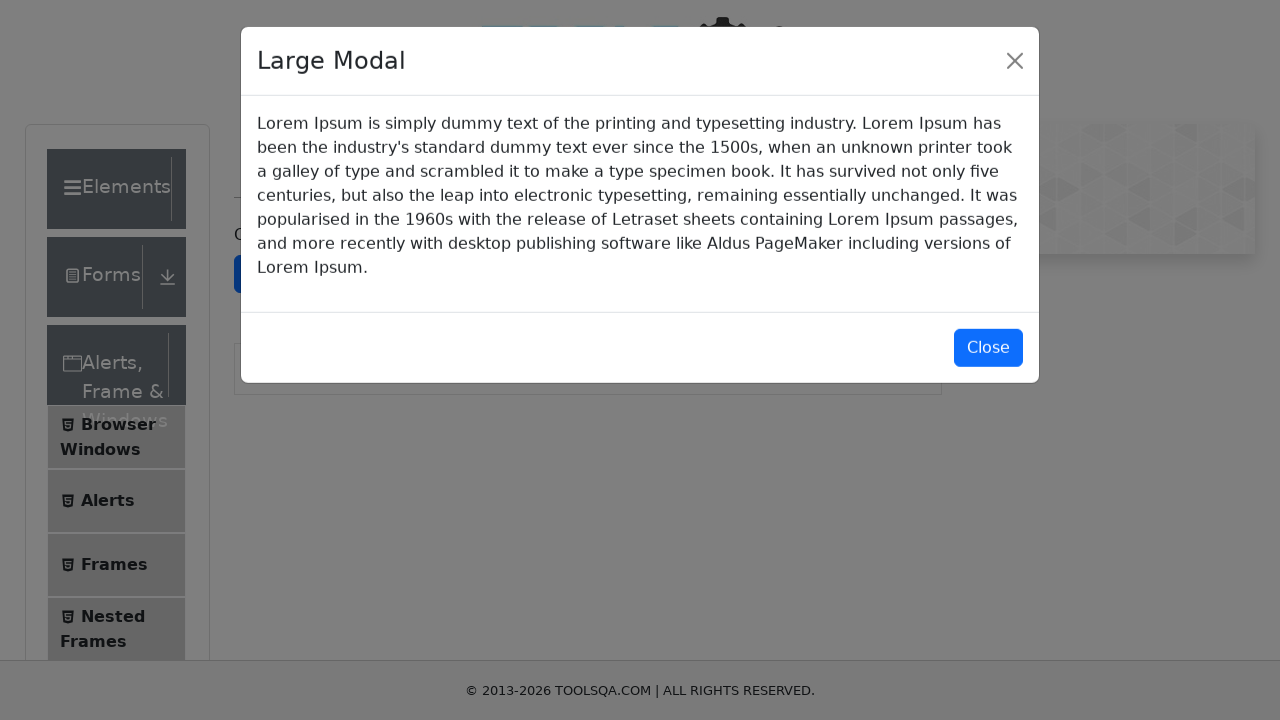

Large modal body content 'Lorem Ipsum' loaded and visible
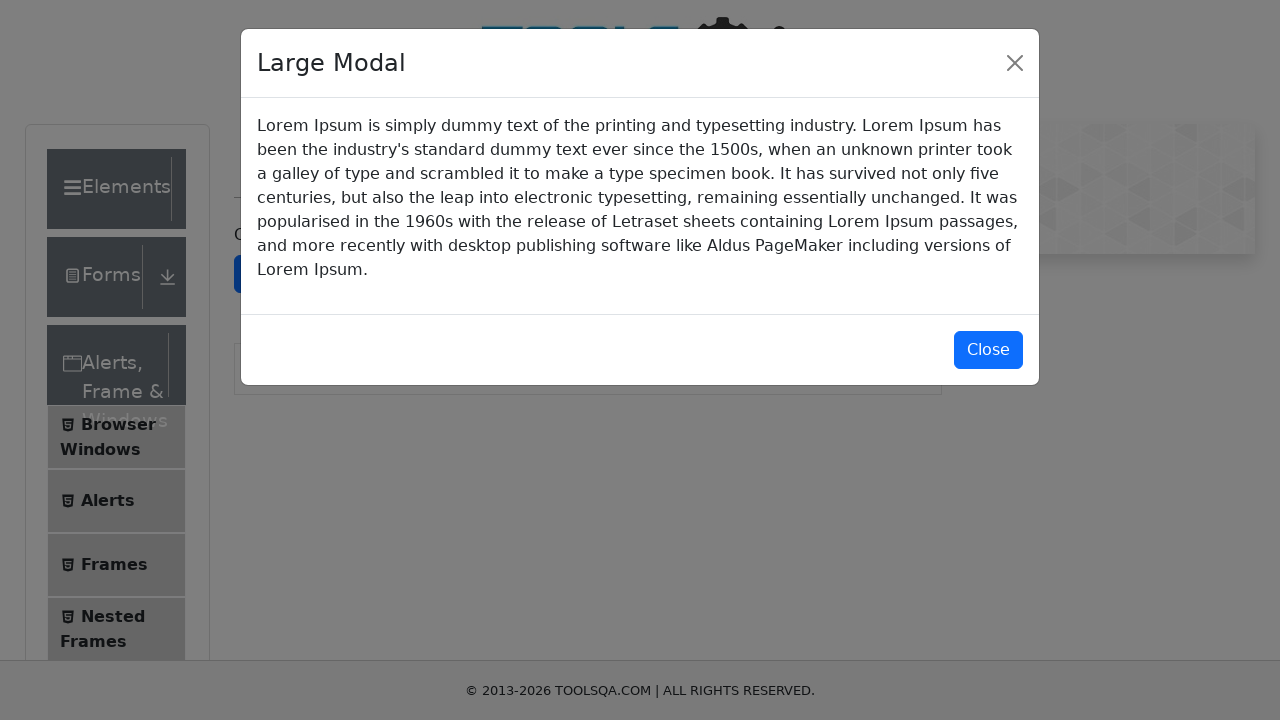

Clicked button to close large modal dialog at (988, 350) on #closeLargeModal
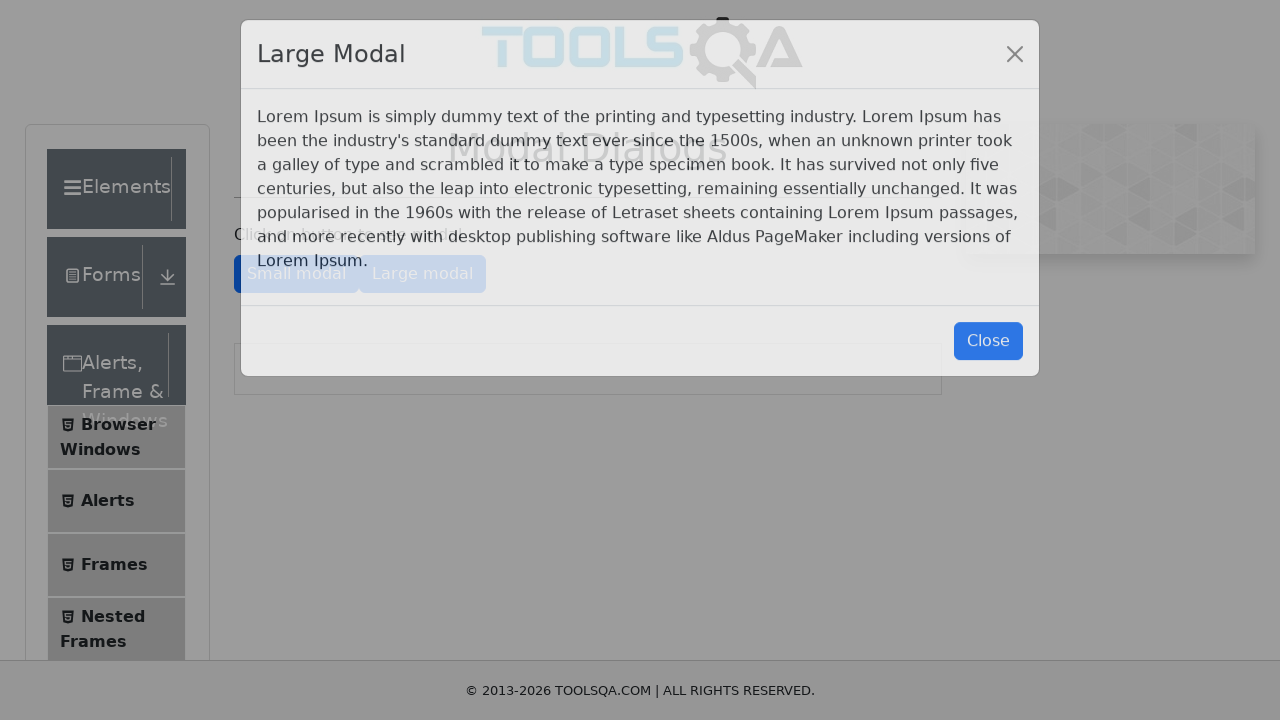

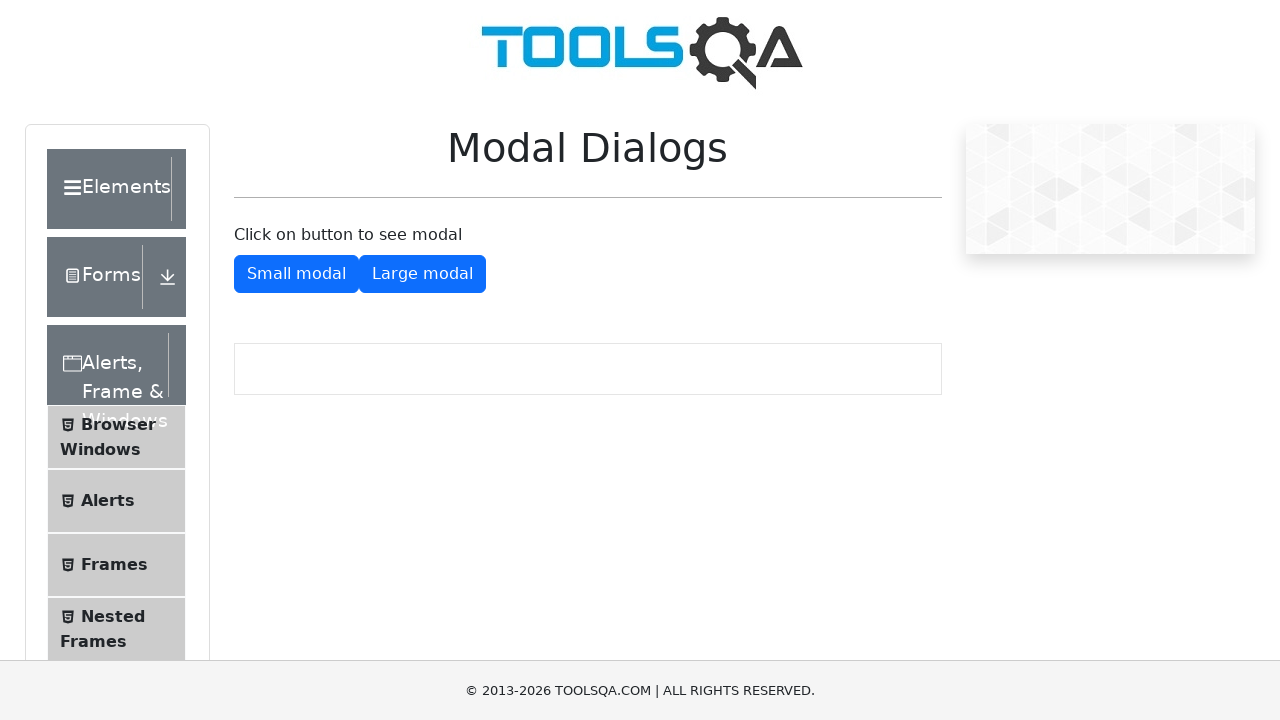